Tests iframe handling by switching to an iframe to verify text content is visible, then switching back to the parent frame and clicking on a link

Starting URL: https://the-internet.herokuapp.com/iframe

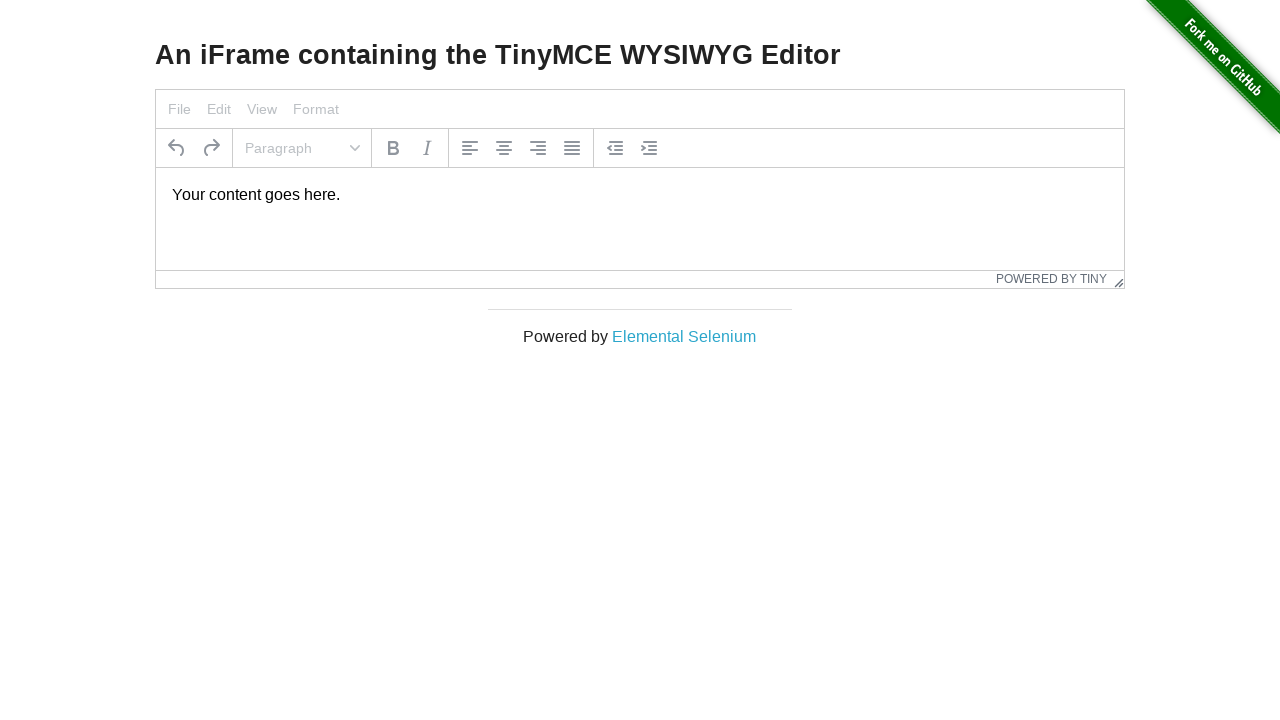

Located iframe with ID 'mce_0_ifr'
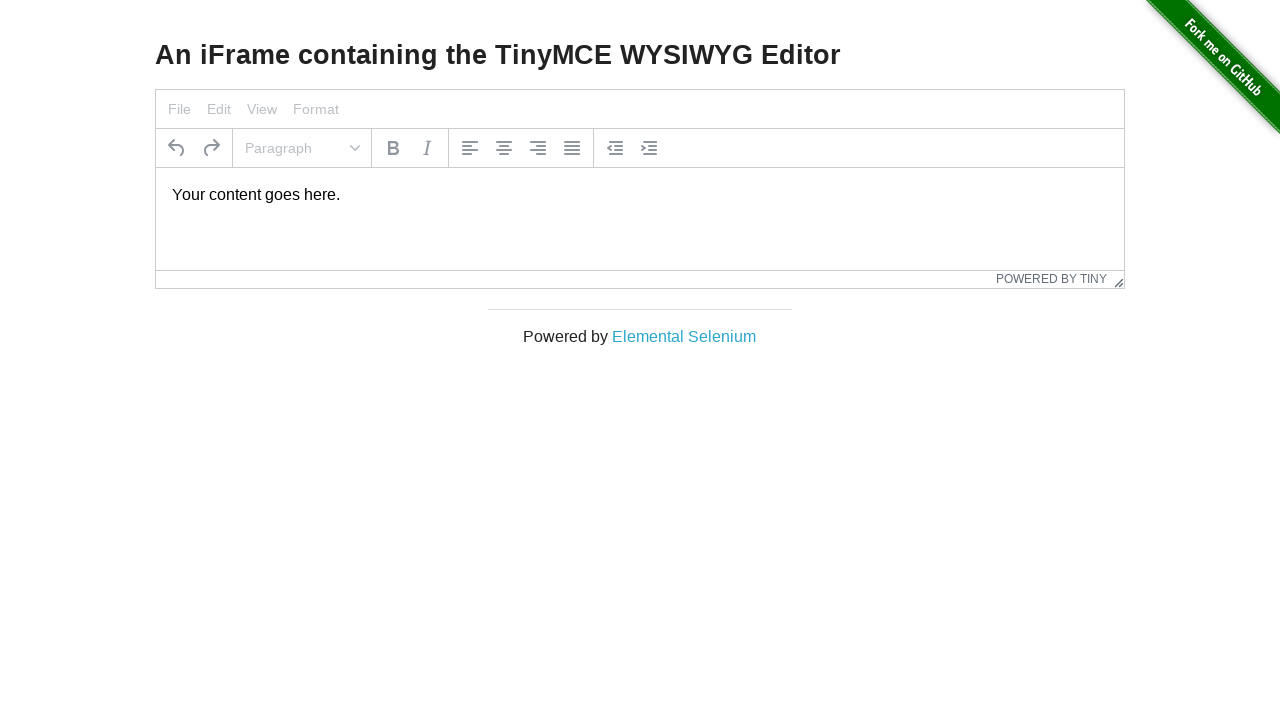

Located paragraph element within iframe
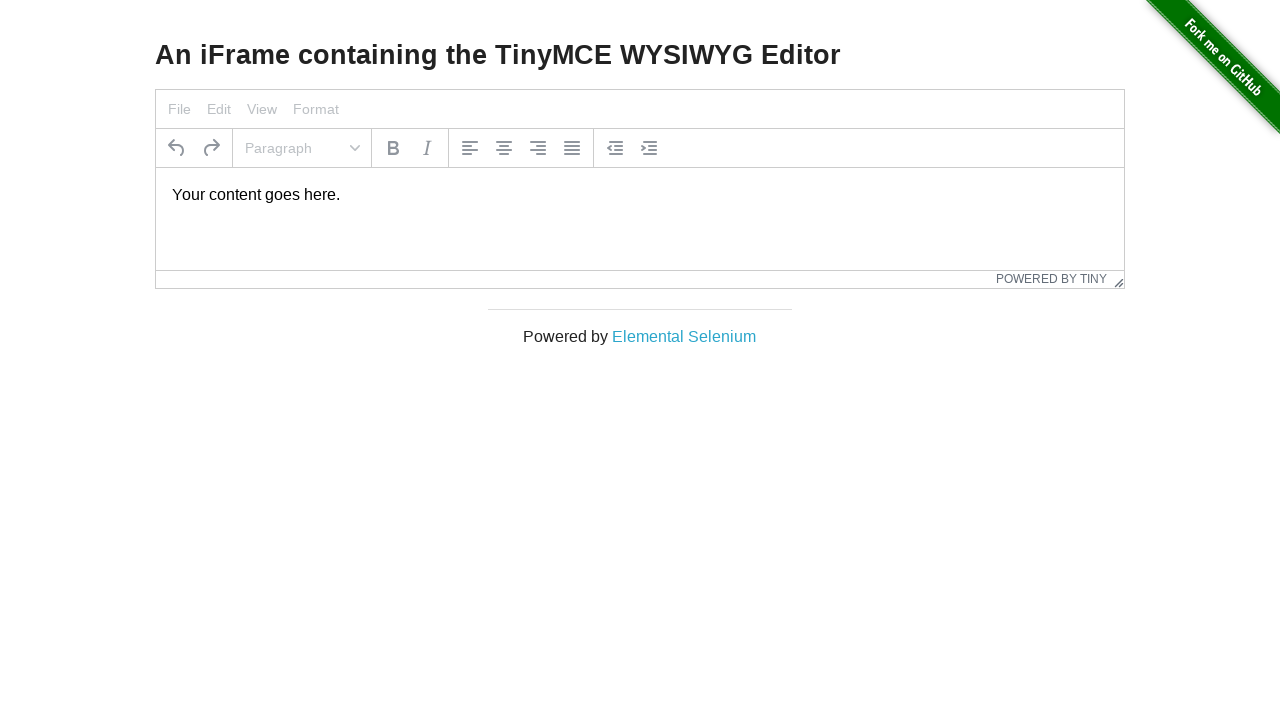

Verified paragraph text is visible in iframe
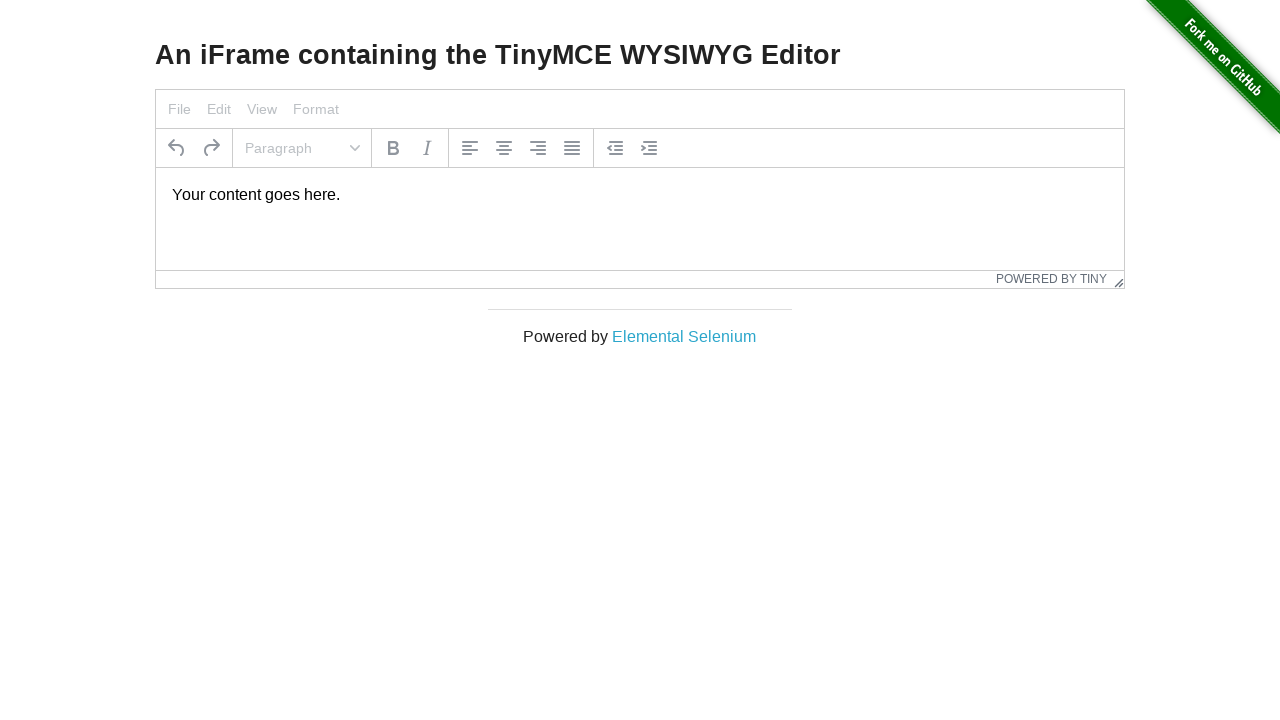

Switched back to parent frame and clicked 'Elemental Selenium' link at (684, 336) on text=Elemental Selenium
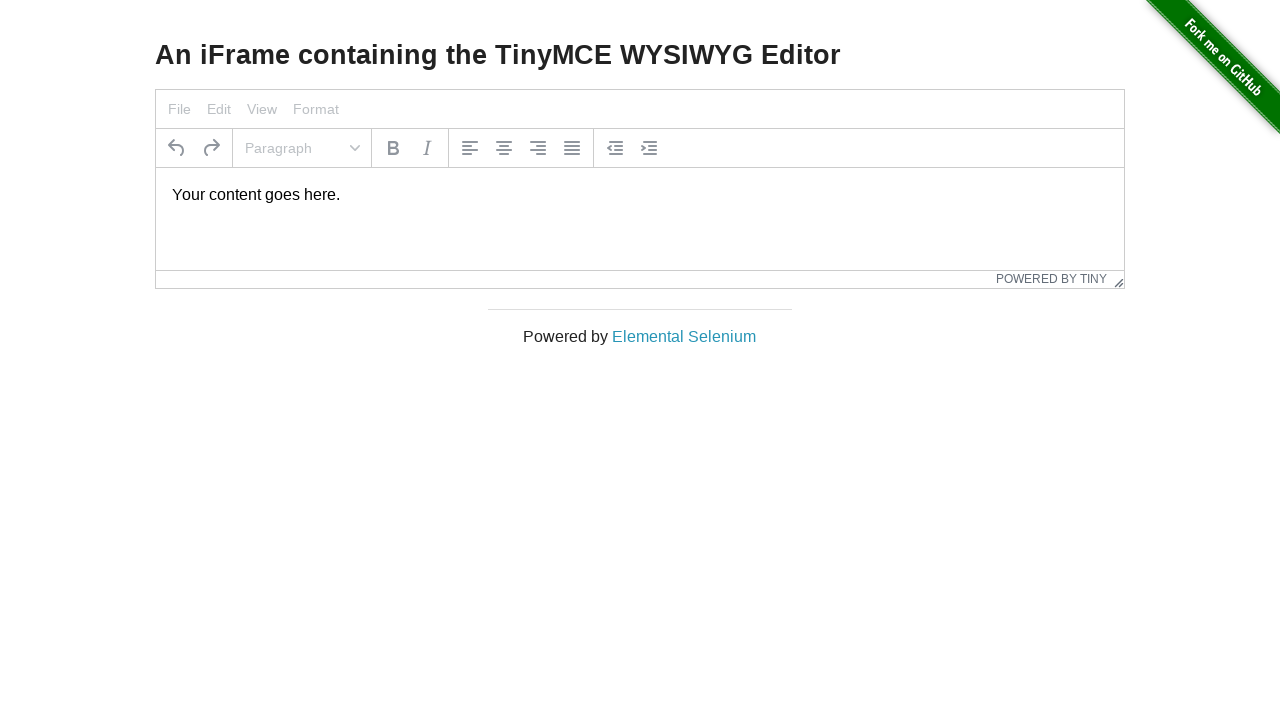

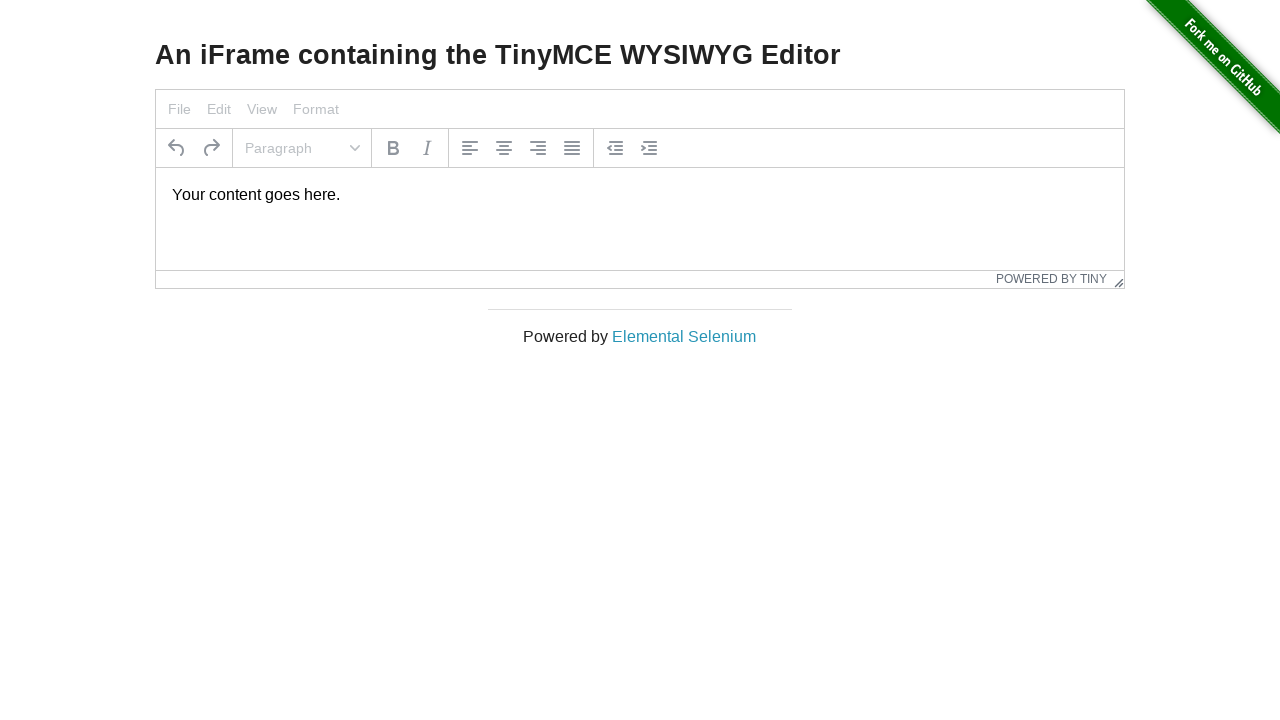